Tests the derivative calculator website by entering a mathematical expression (ln(x/2)), submitting it, clicking "Show Steps" to display the calculation steps, and waiting for the results to load.

Starting URL: https://www.derivative-calculator.net/

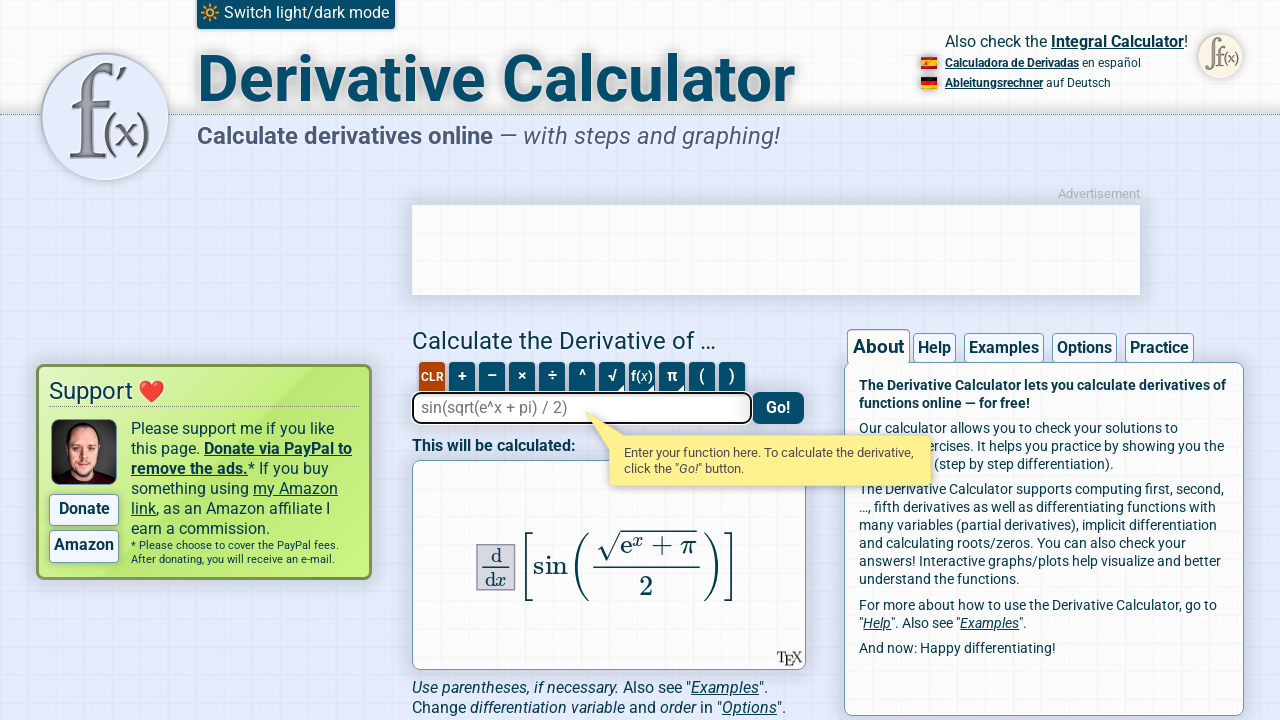

Set viewport size to 1280x720
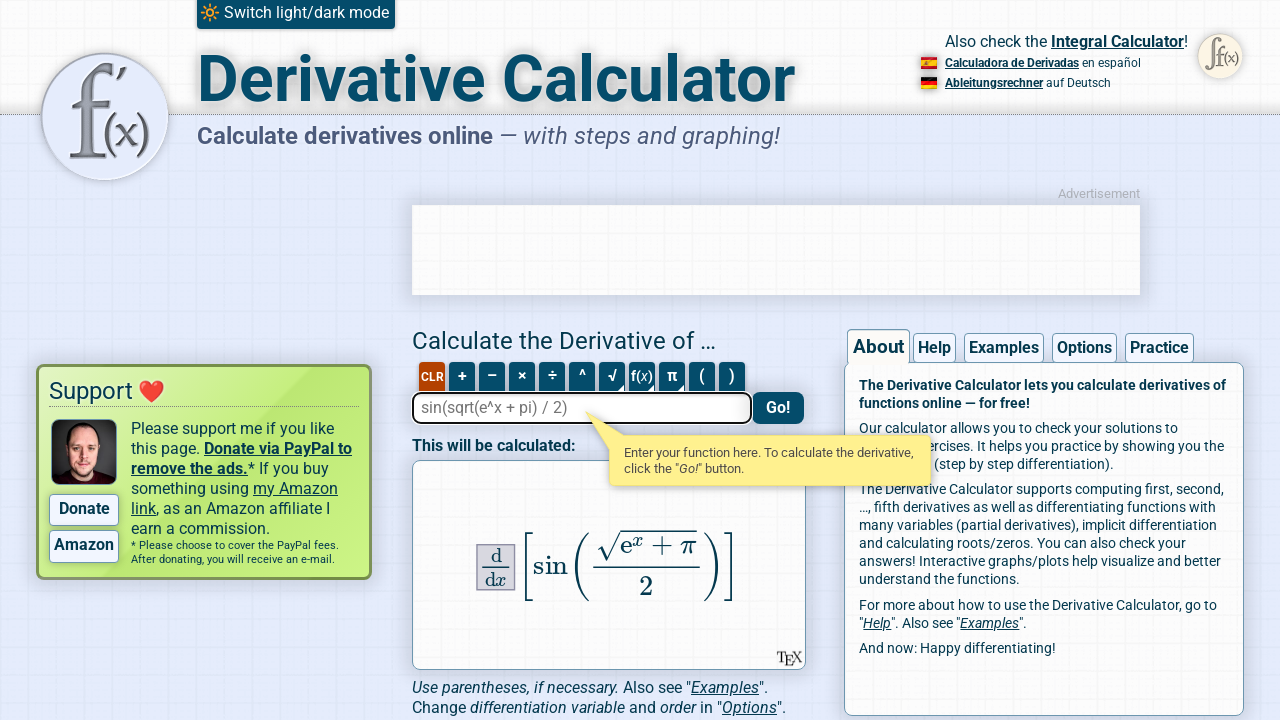

Entered mathematical expression 'ln(x/2)' in the expression field on #expression
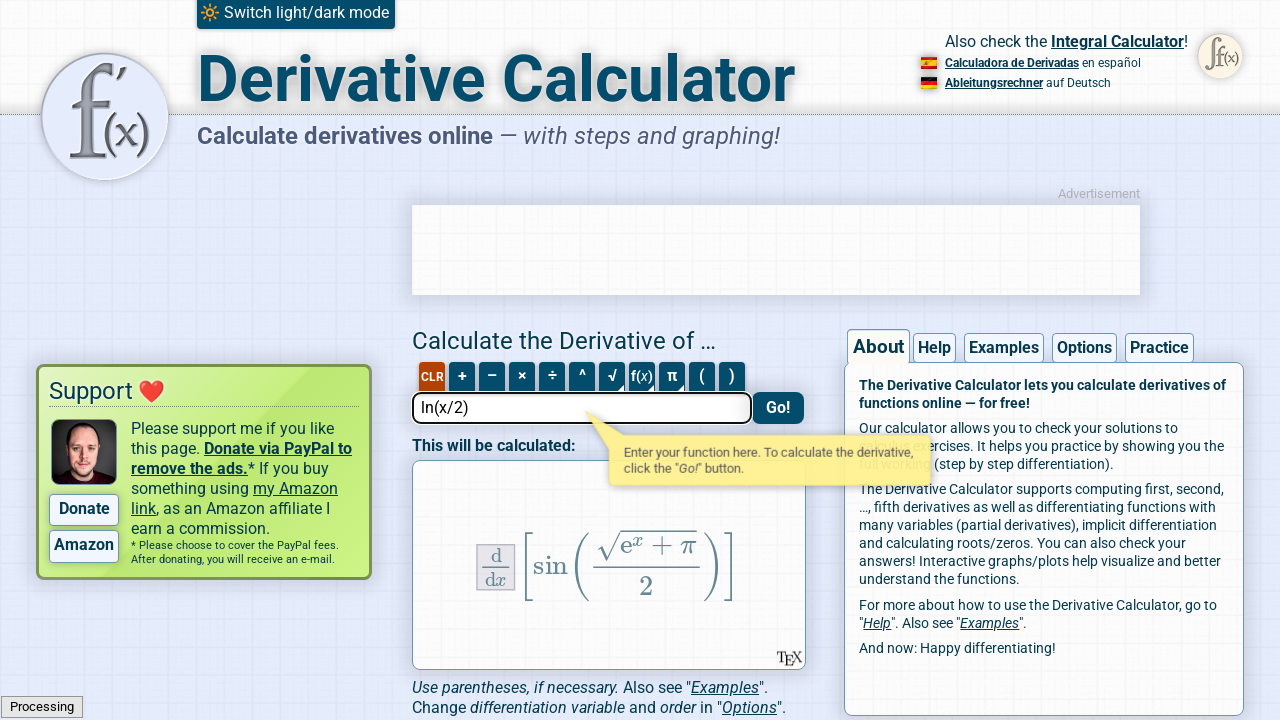

Pressed Enter to submit the expression on #expression
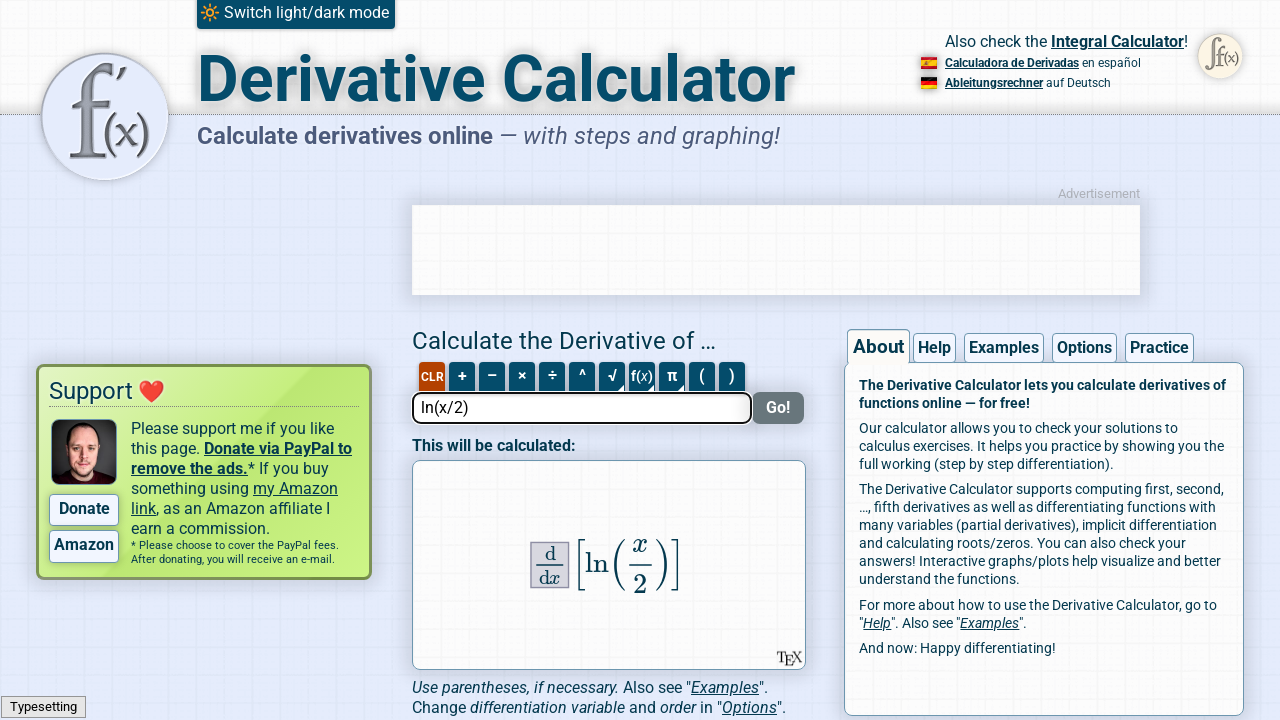

Show Steps button became visible
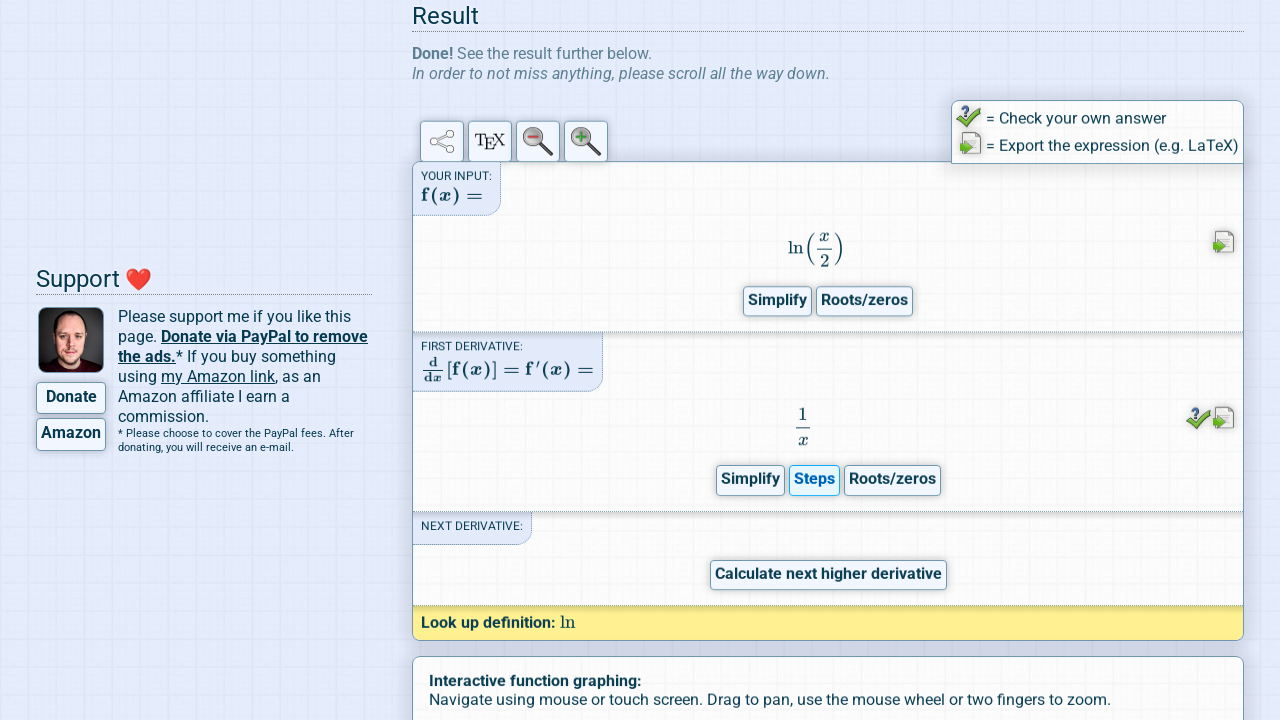

Clicked the Show Steps button at (814, 504) on .show-steps-button
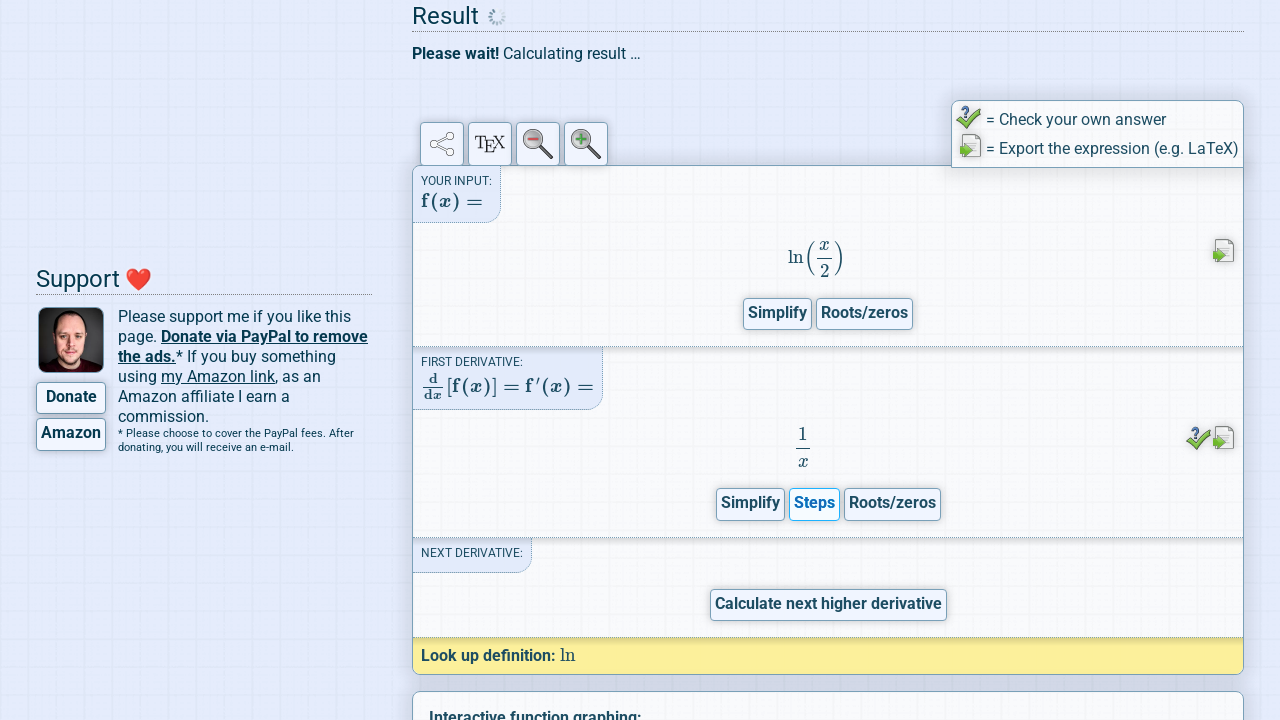

Calculation content area became visible
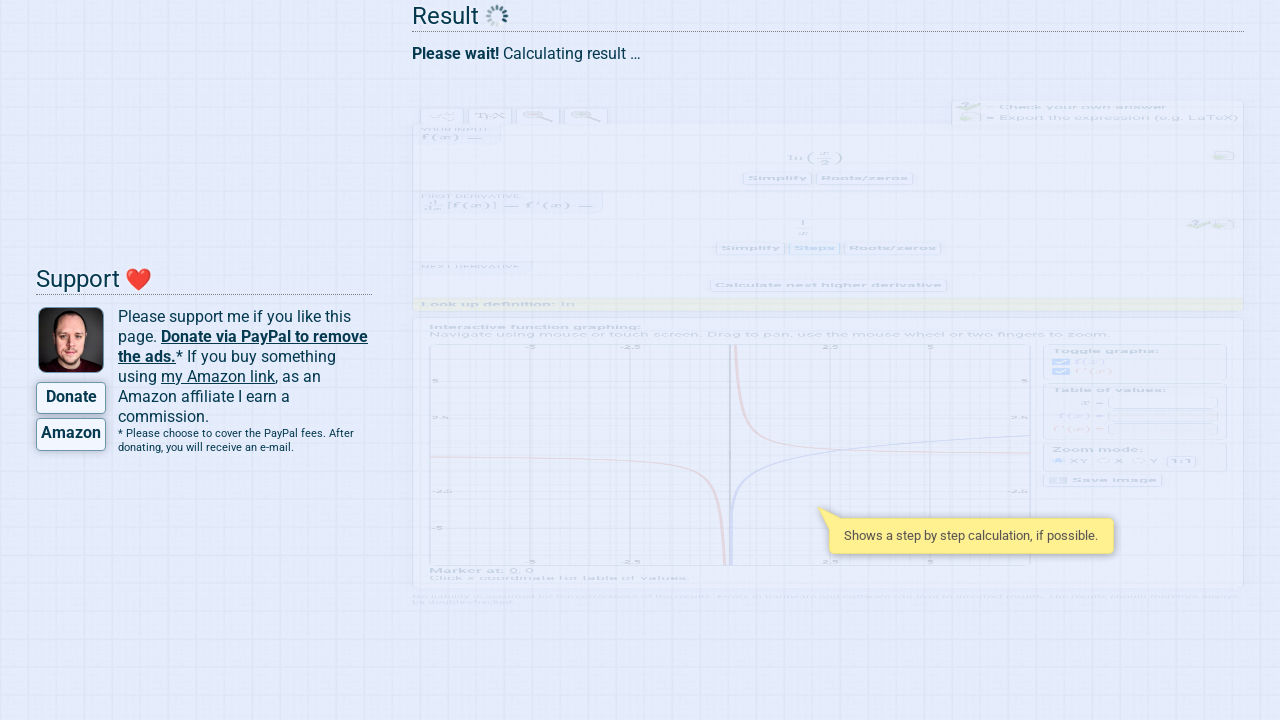

Step-by-step calculation elements loaded successfully
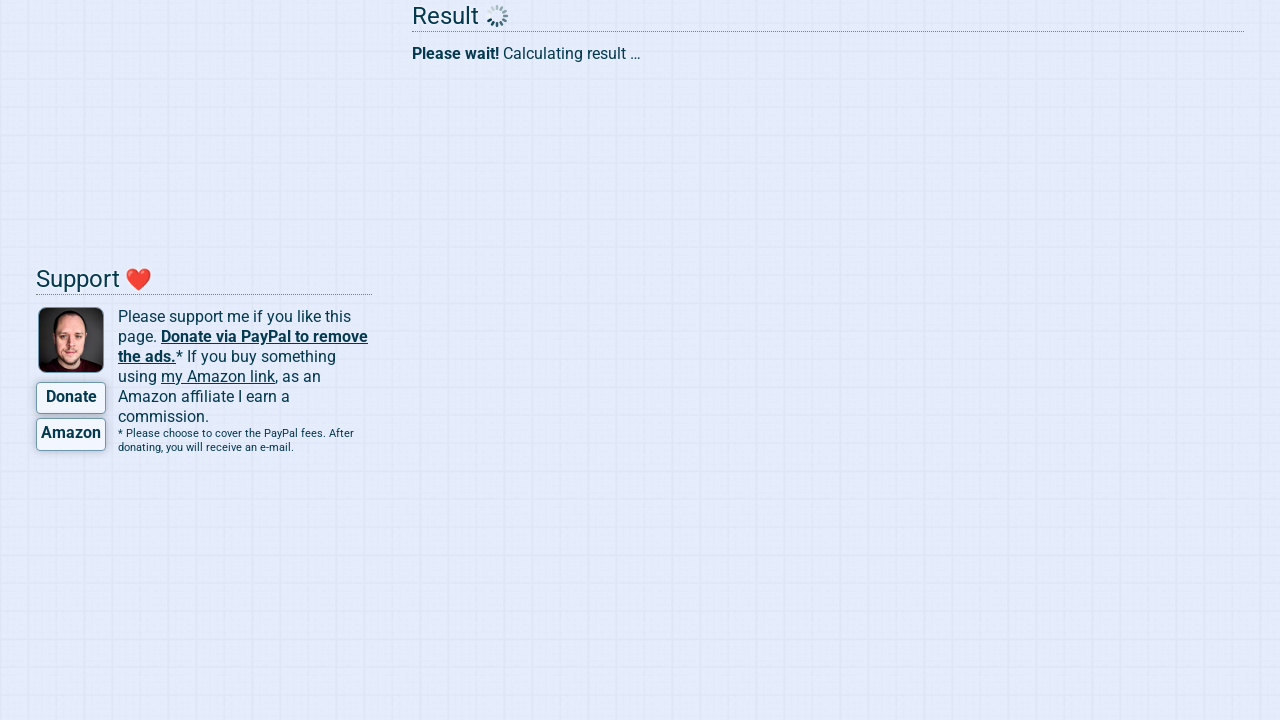

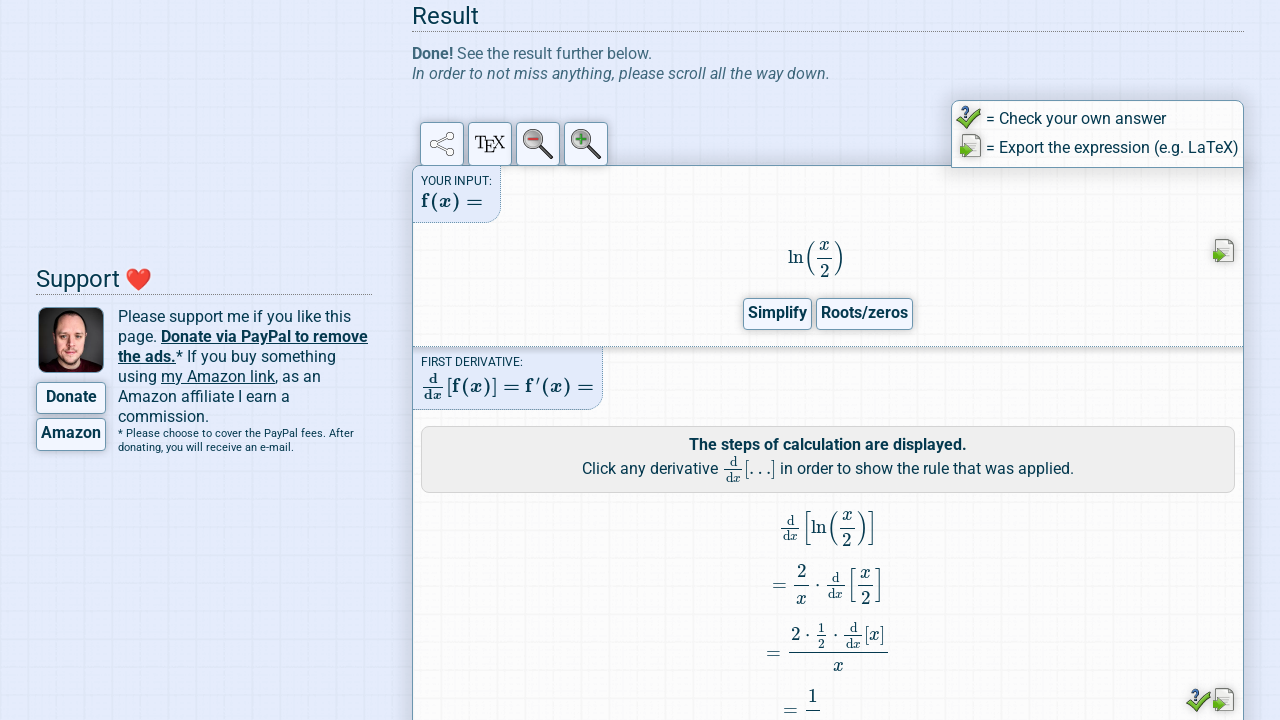